Tests that the 'People rule' radio button is checked by default on a math form page

Starting URL: https://suninjuly.github.io/math.html

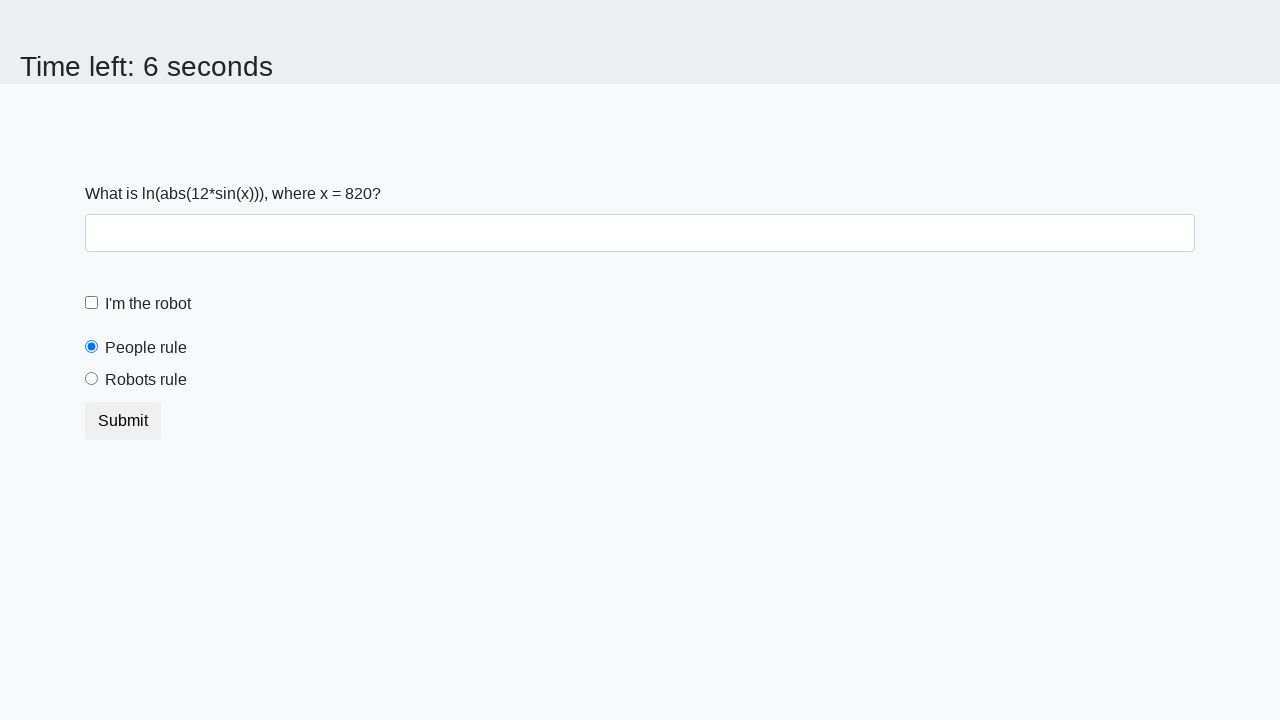

Navigated to math form page
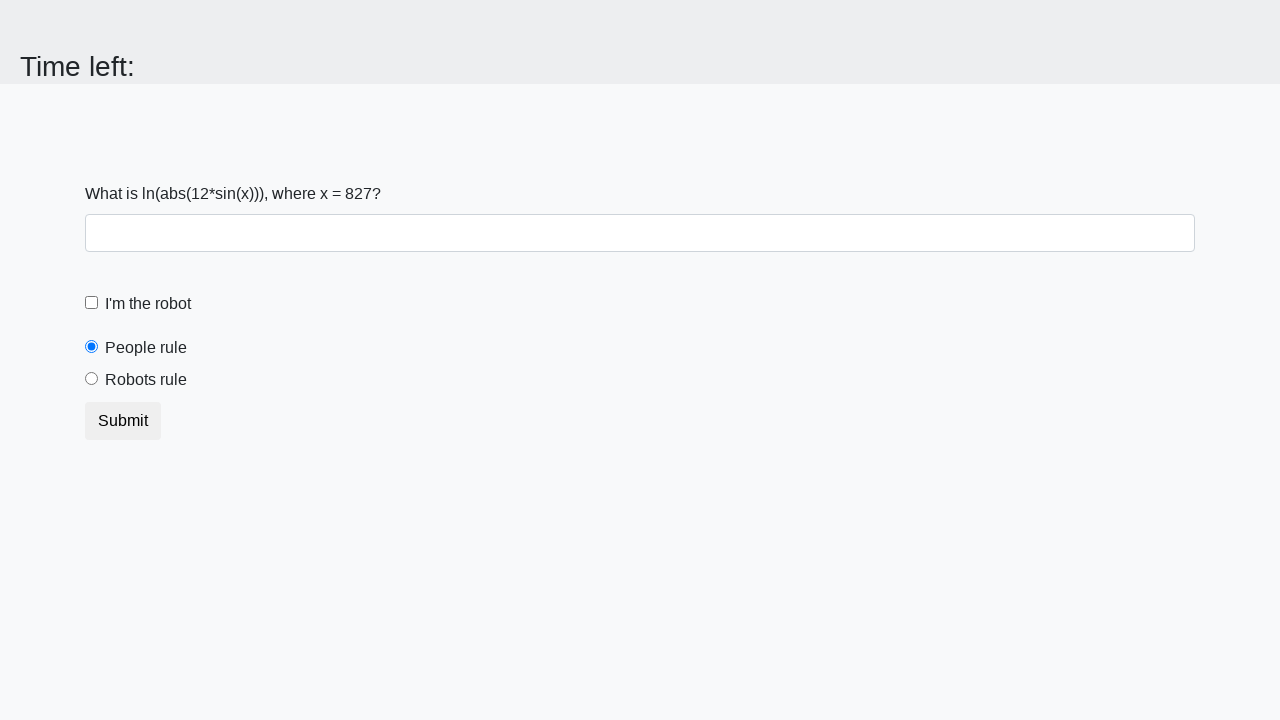

Located the 'People rule' radio button
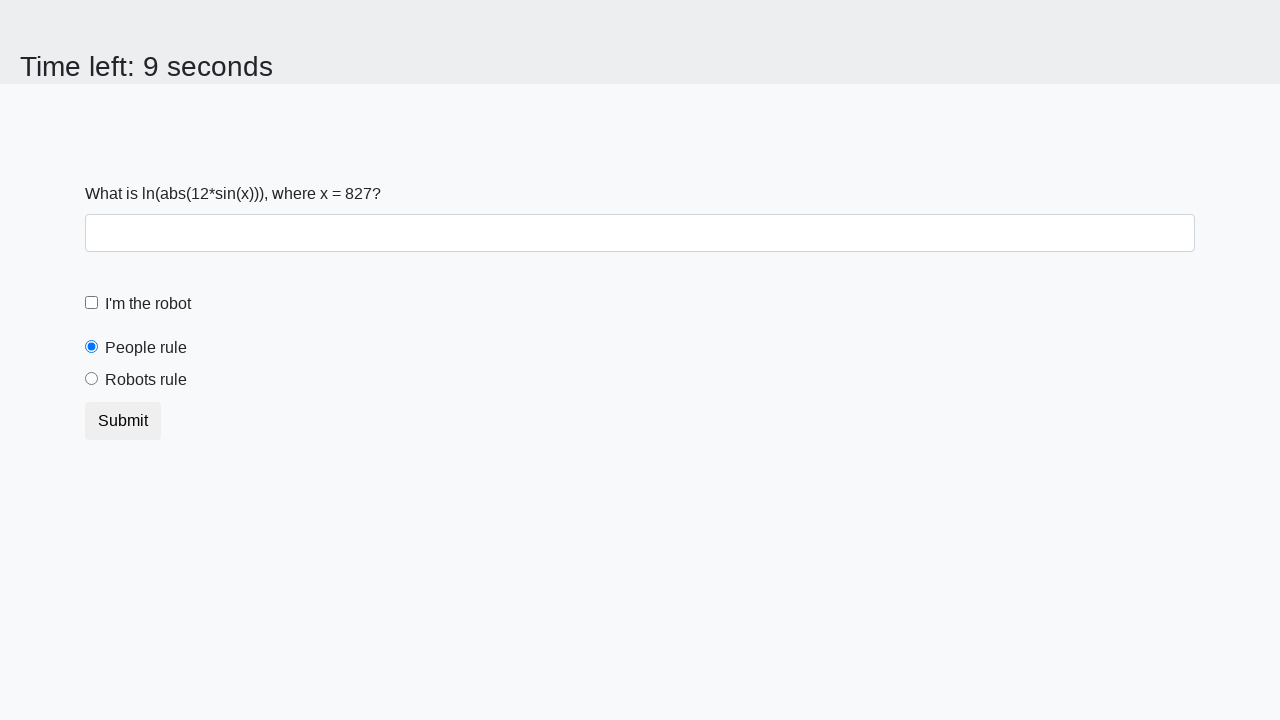

Retrieved 'checked' attribute from 'People rule' radio button
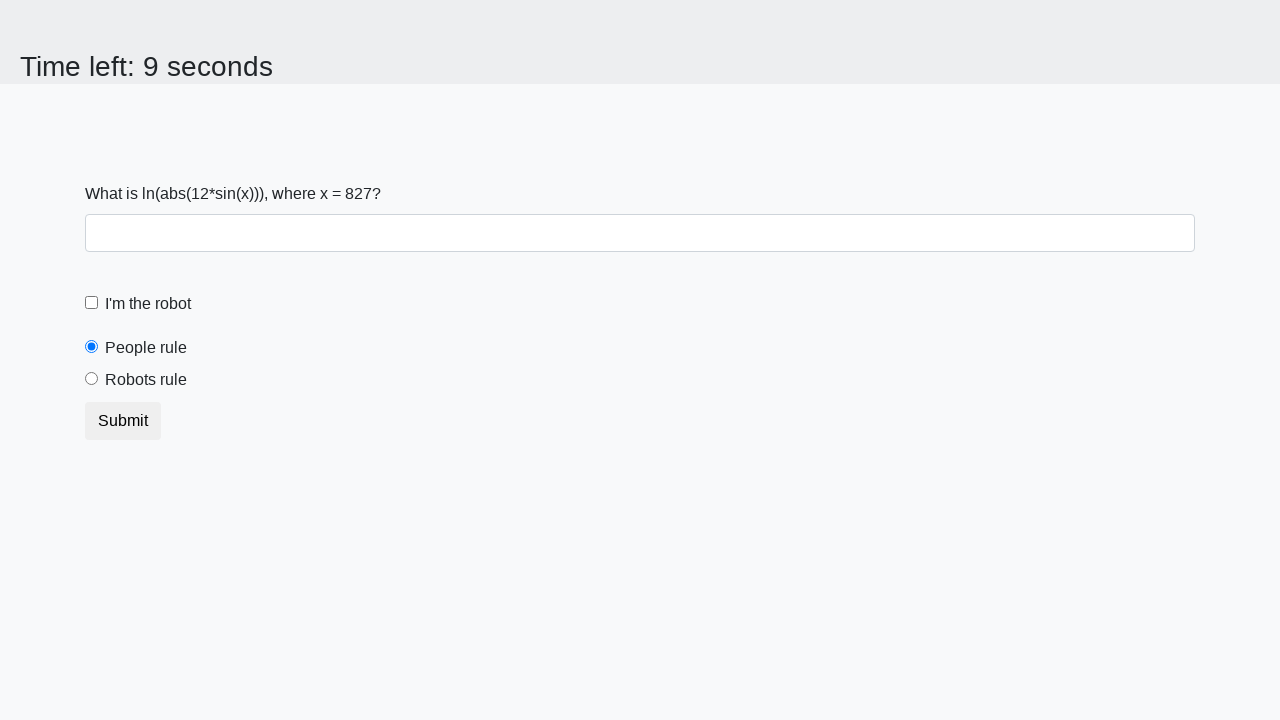

Asserted that 'People rule' radio button is checked by default
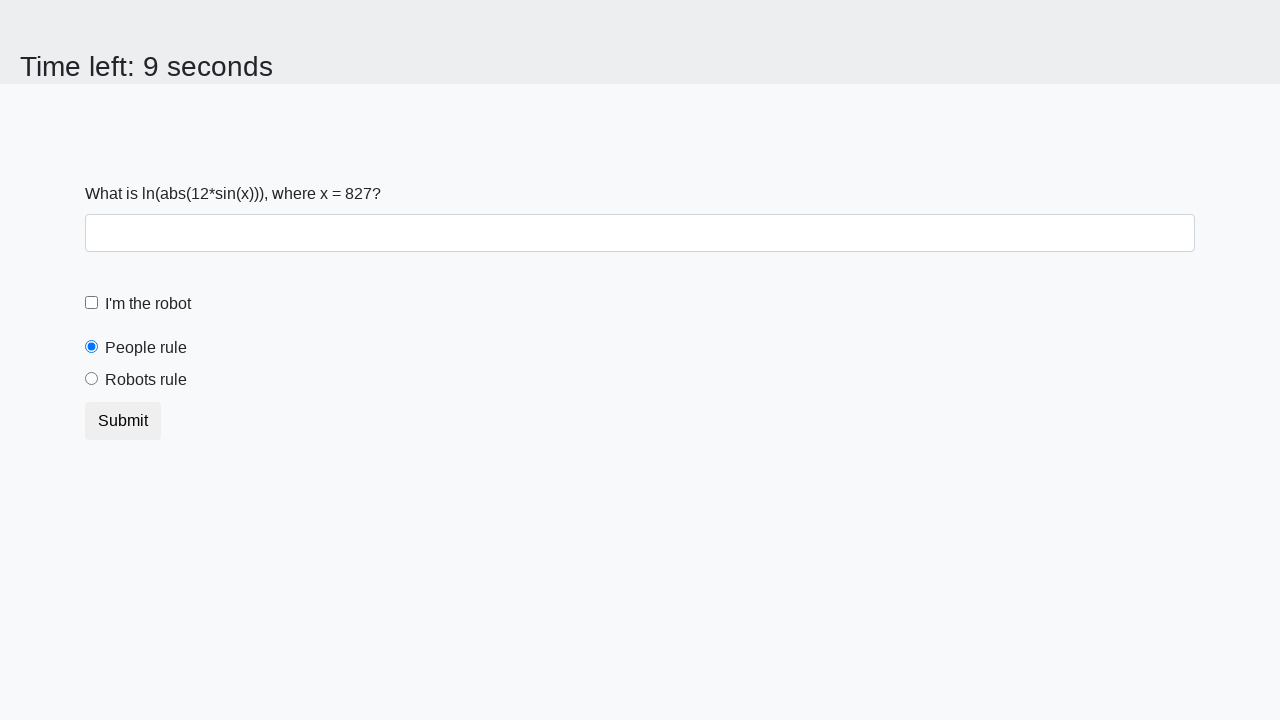

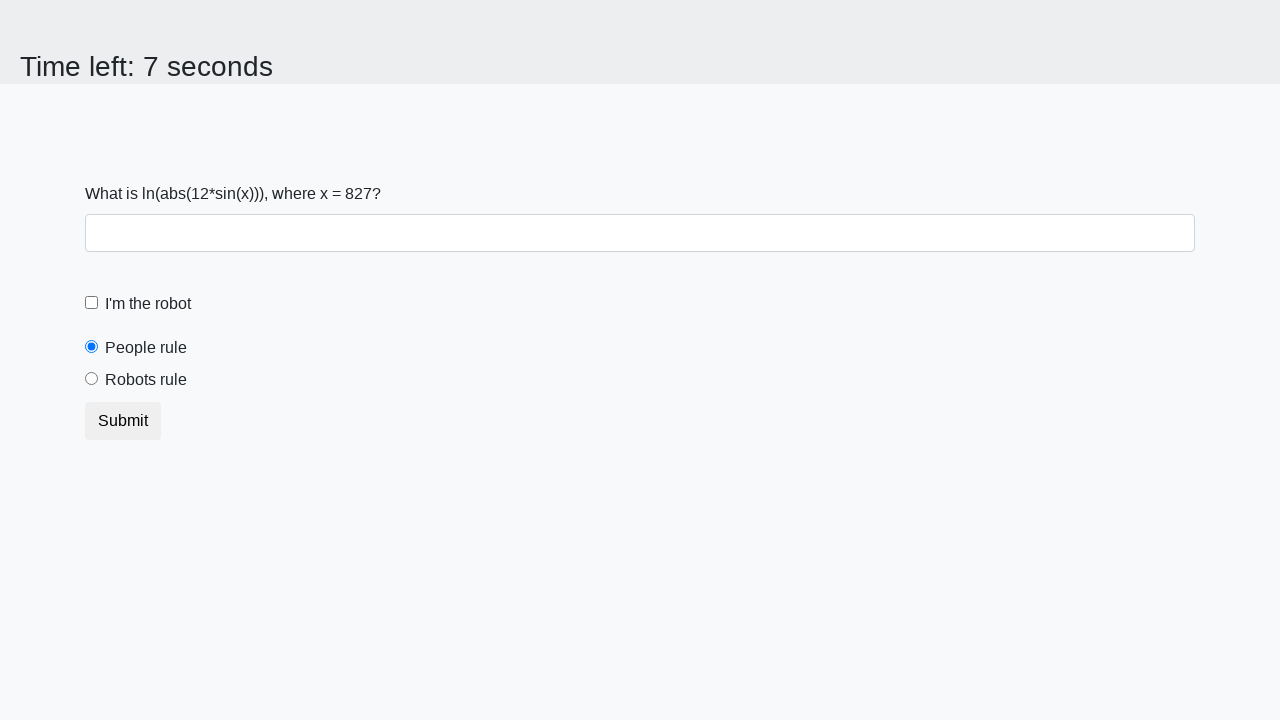